Navigates to a testing website, interacts with checkbox options, and fills in a first name field

Starting URL: https://trytestingthis.netlify.app/

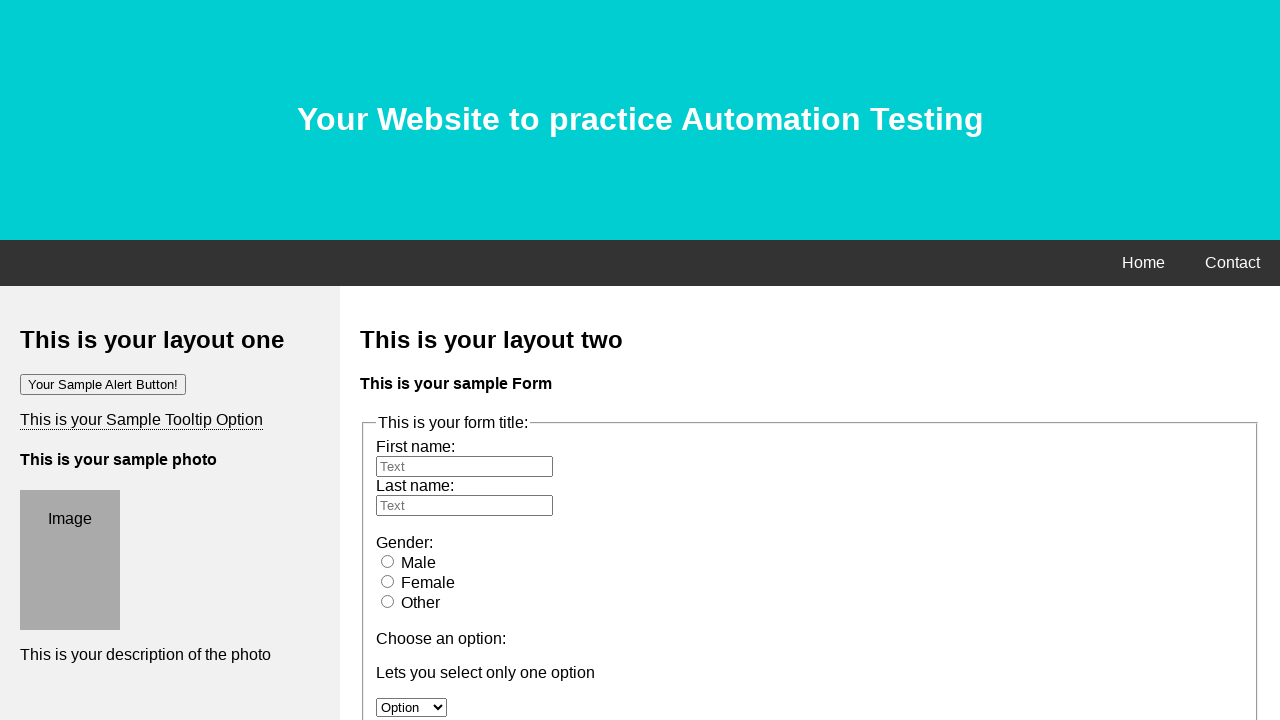

Navigated to testing website
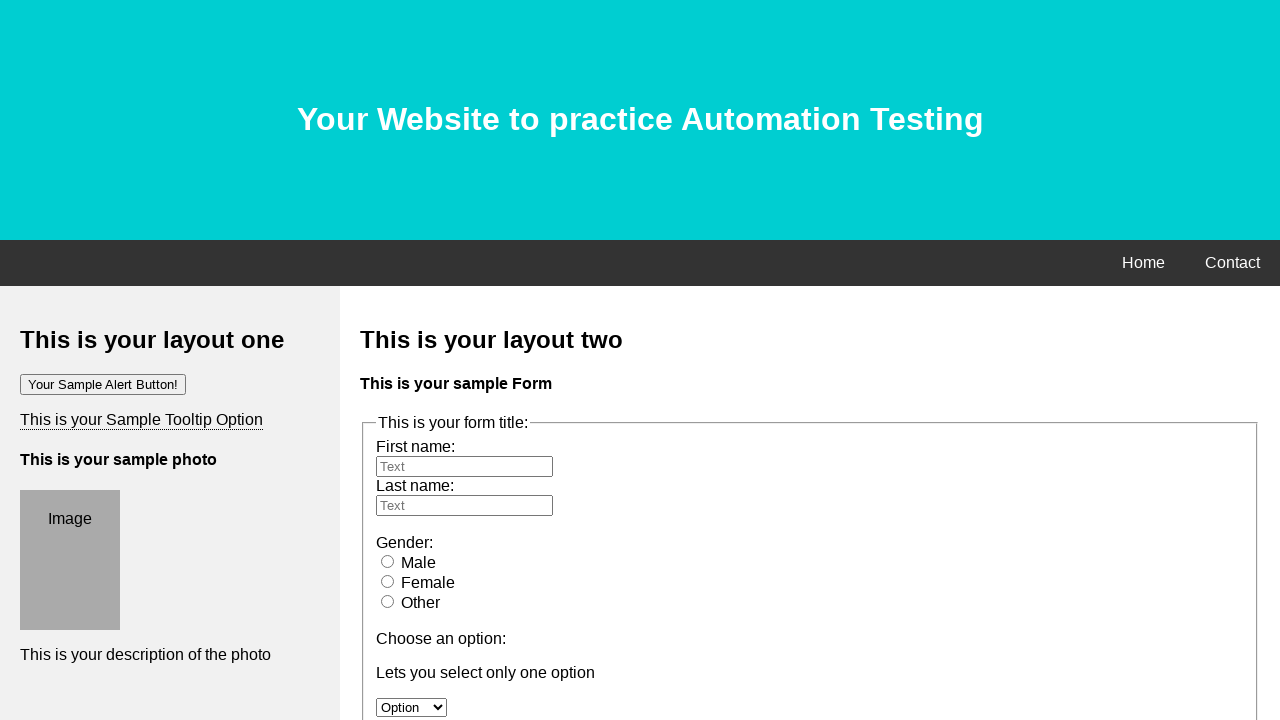

Filled first name field with 'Ameni' on #fname
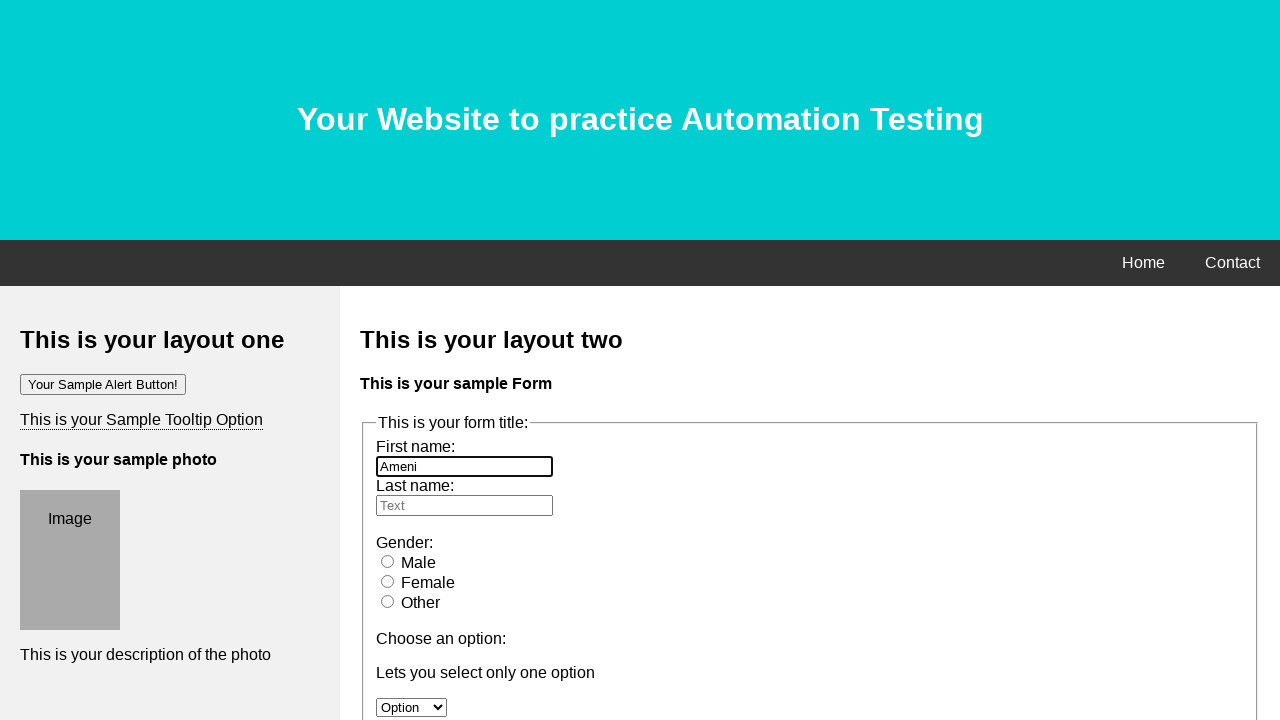

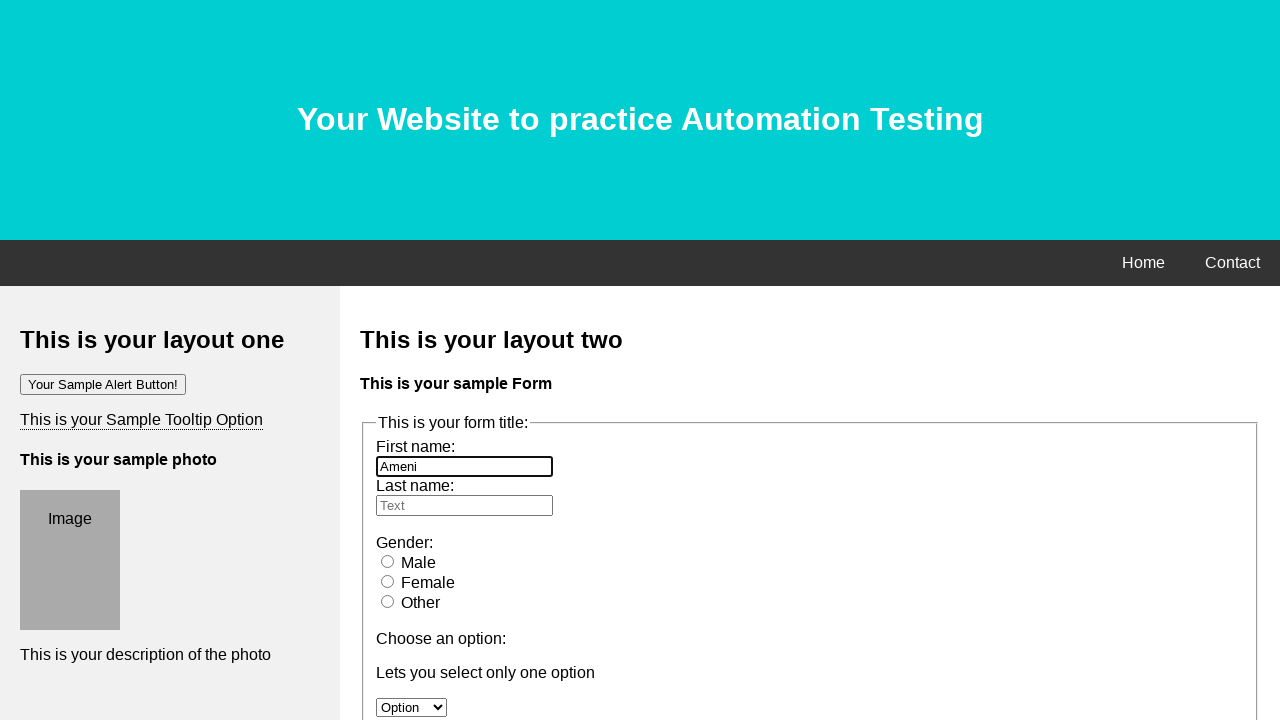